Searches for a charity on the Australian Charities and Not-for-profits Commission website, clicks on the first result, and navigates to the charity details page.

Starting URL: https://www.acnc.gov.au/charity/charities

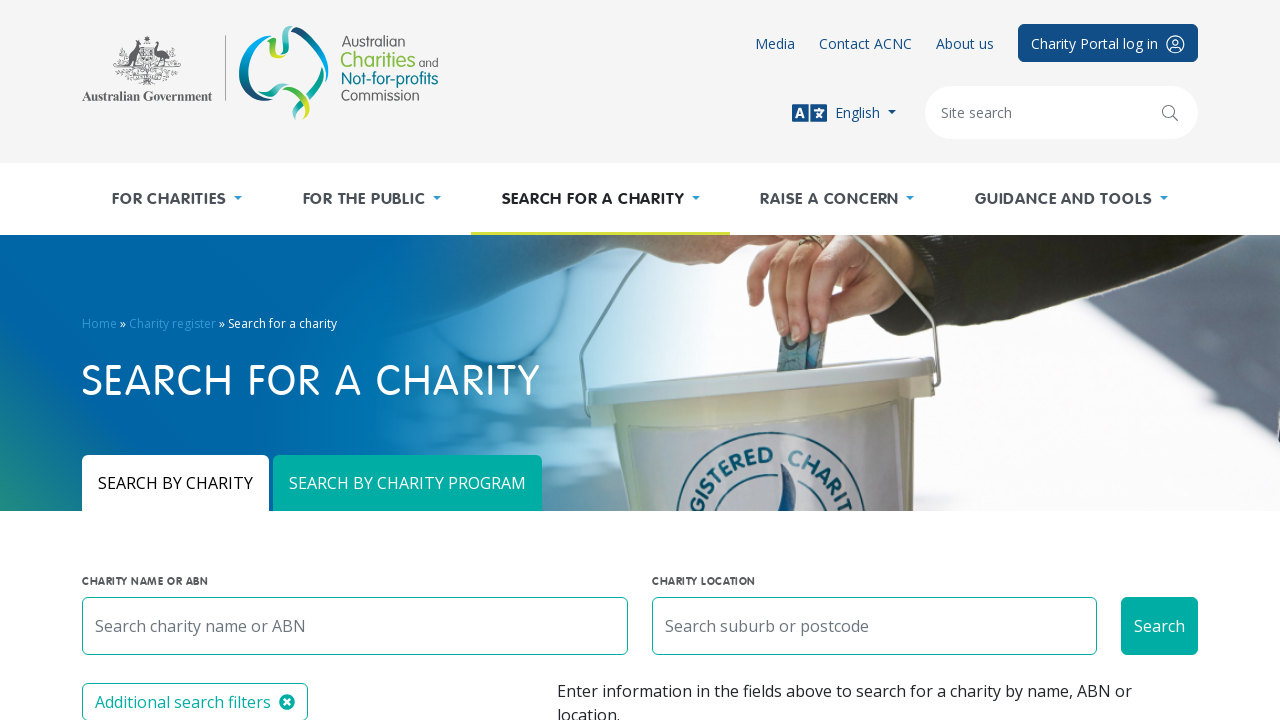

Search box loaded and is available
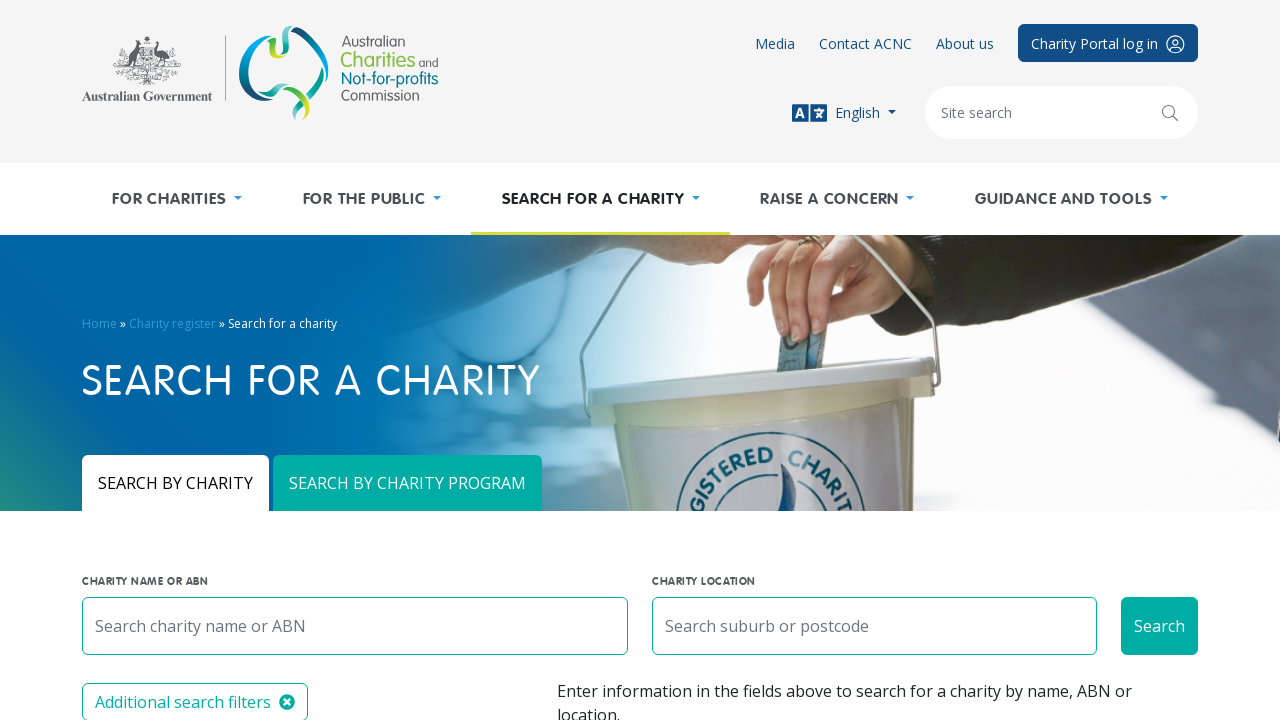

Filled search box with 'Red Cross' on input[placeholder='Search charity name or ABN']
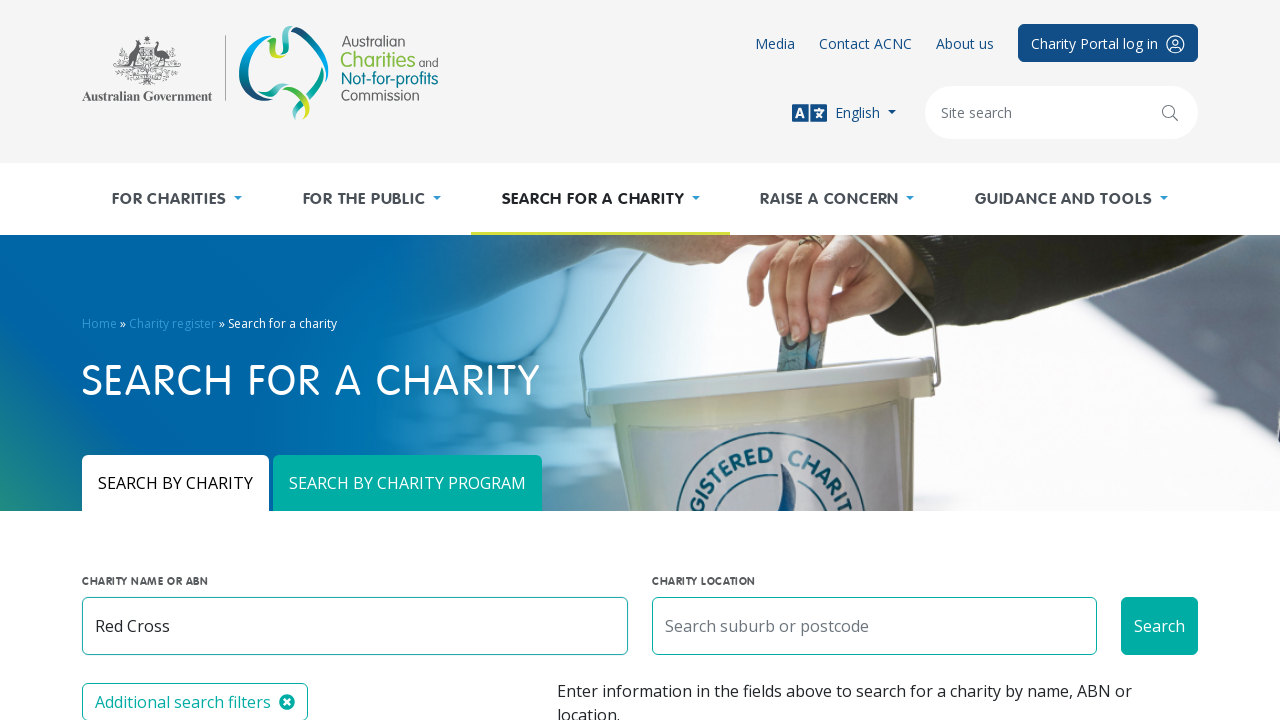

Pressed Enter to submit search query on input[placeholder='Search charity name or ABN']
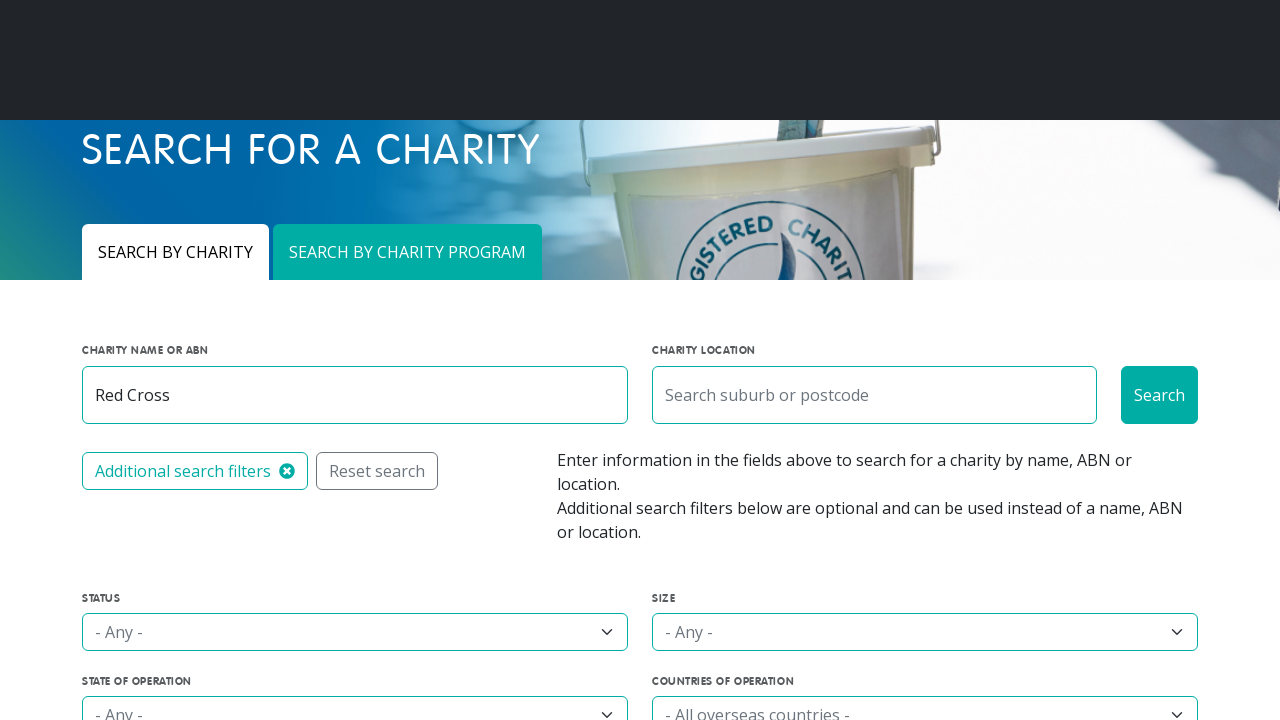

Search results table loaded
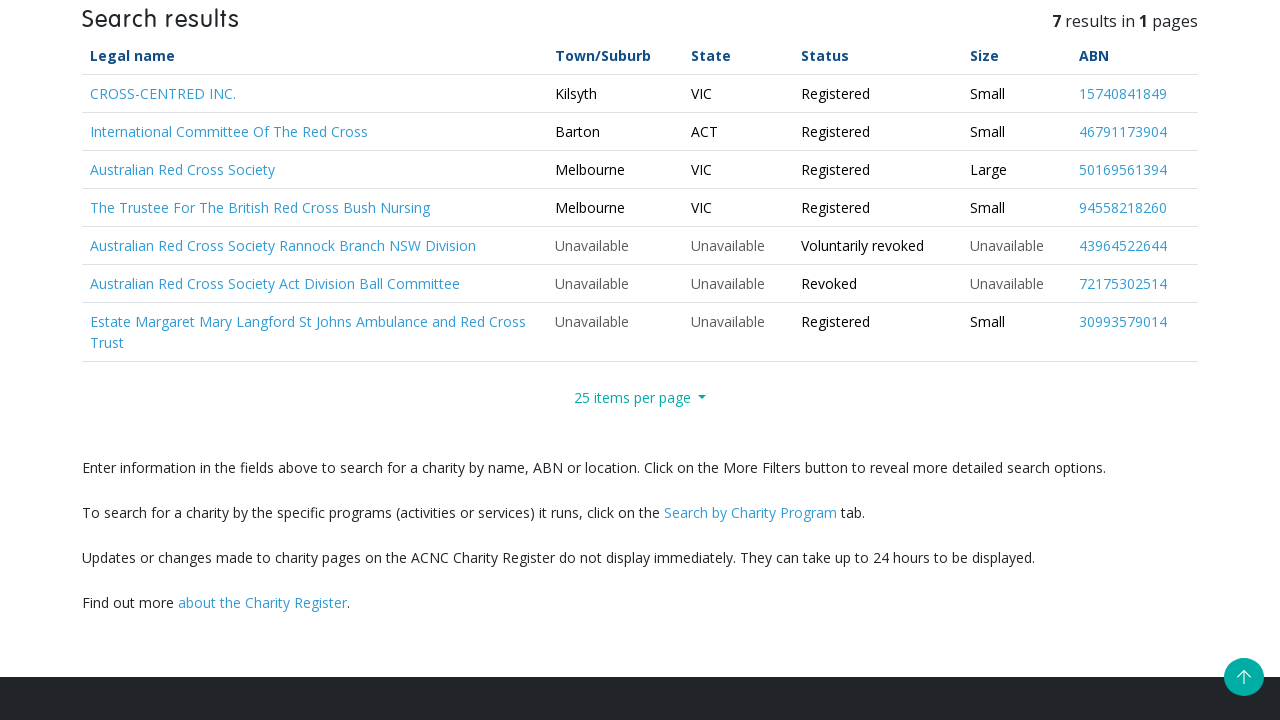

Clicked on the first charity result at (163, 93) on .charities-table tbody tr:first-child .name
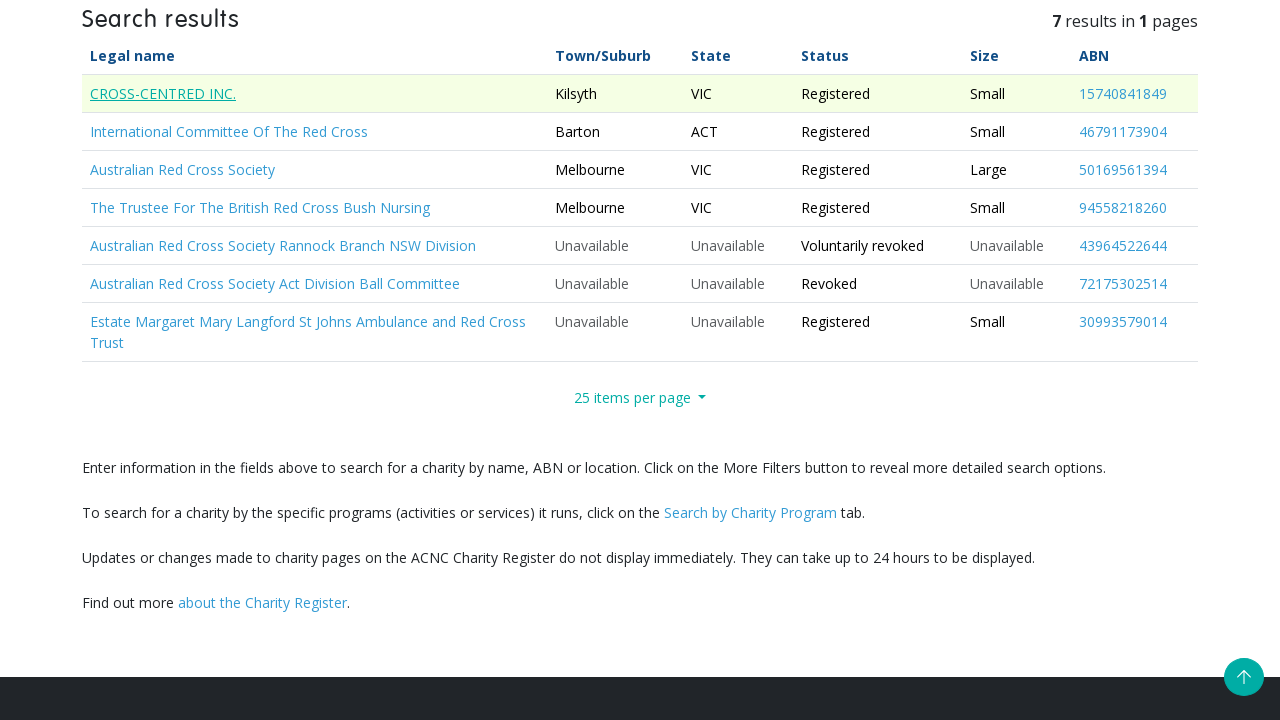

Charity details page loaded successfully
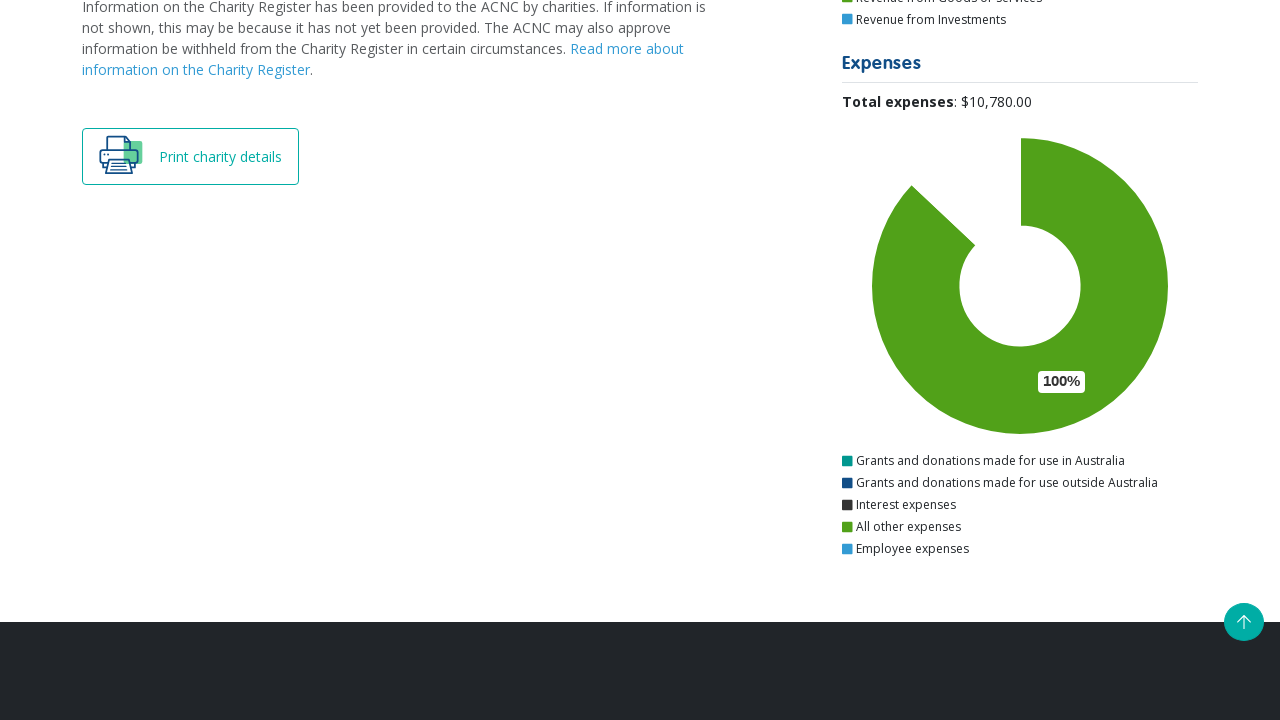

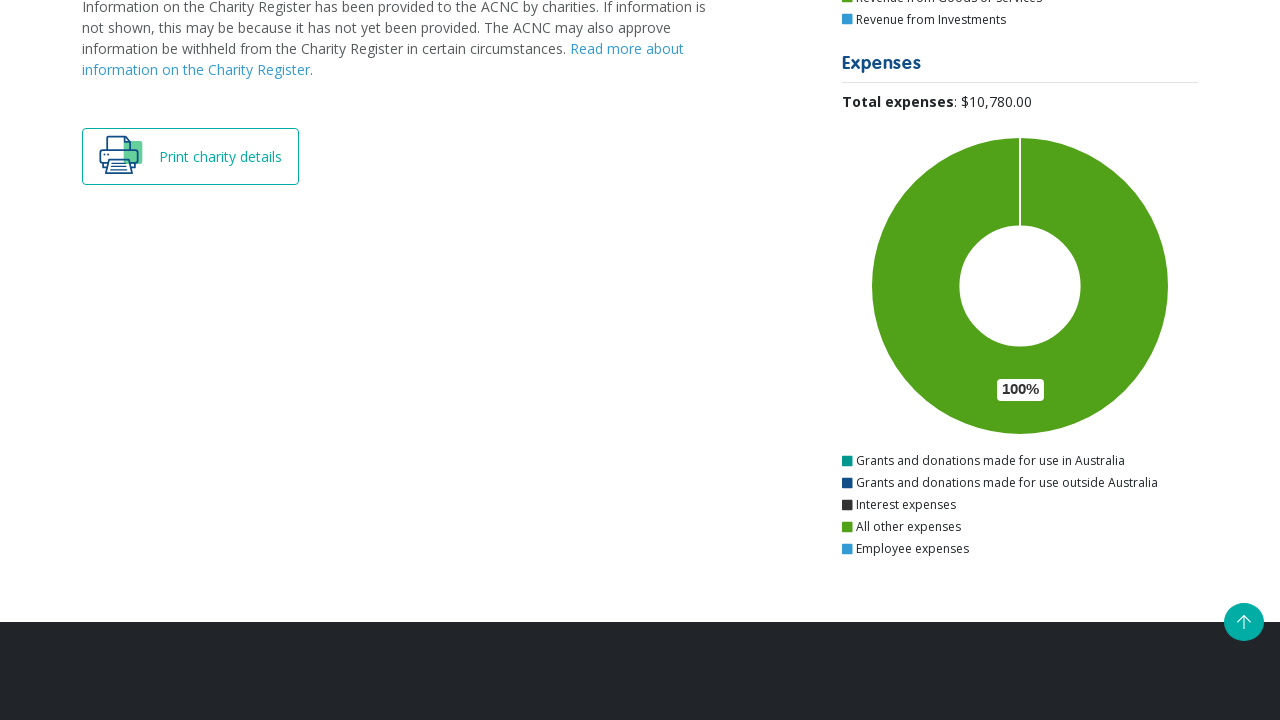